Tests JavaScript prompt dialog by clicking a button, entering text, accepting the prompt, and verifying the result

Starting URL: https://automationfc.github.io/basic-form/index.html

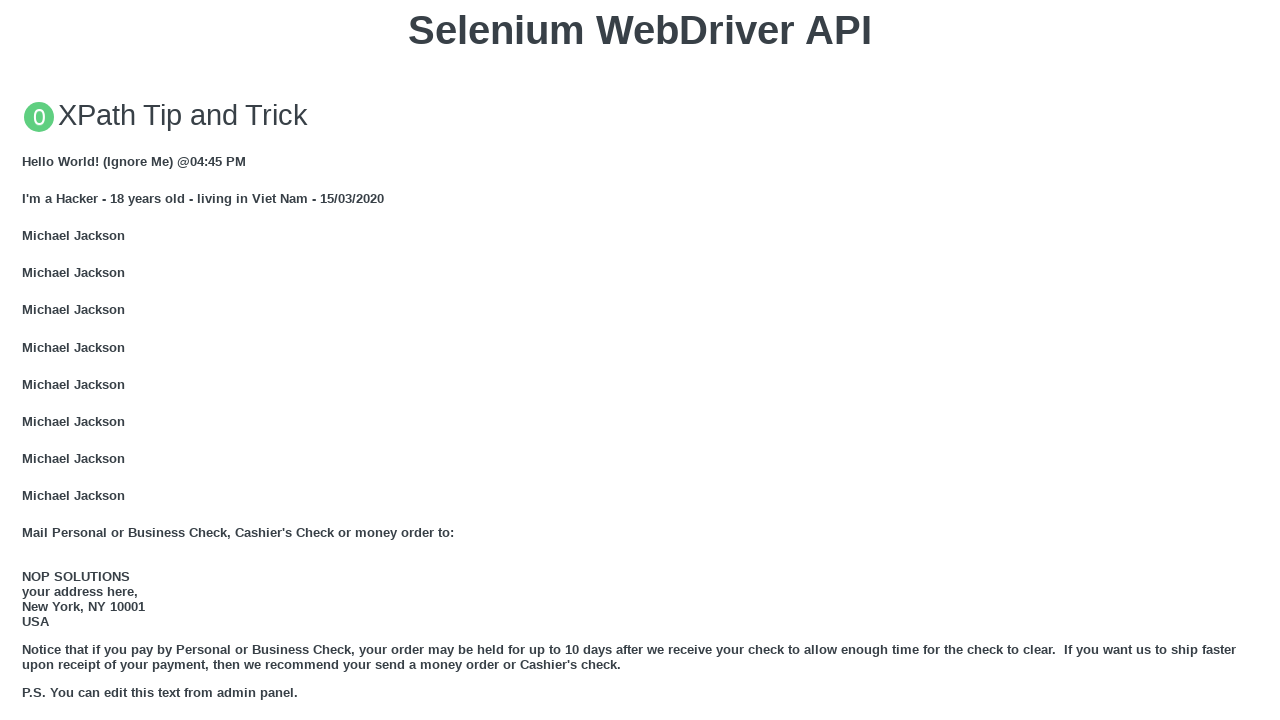

Set up dialog handler to accept prompt with text 'selenium testing'
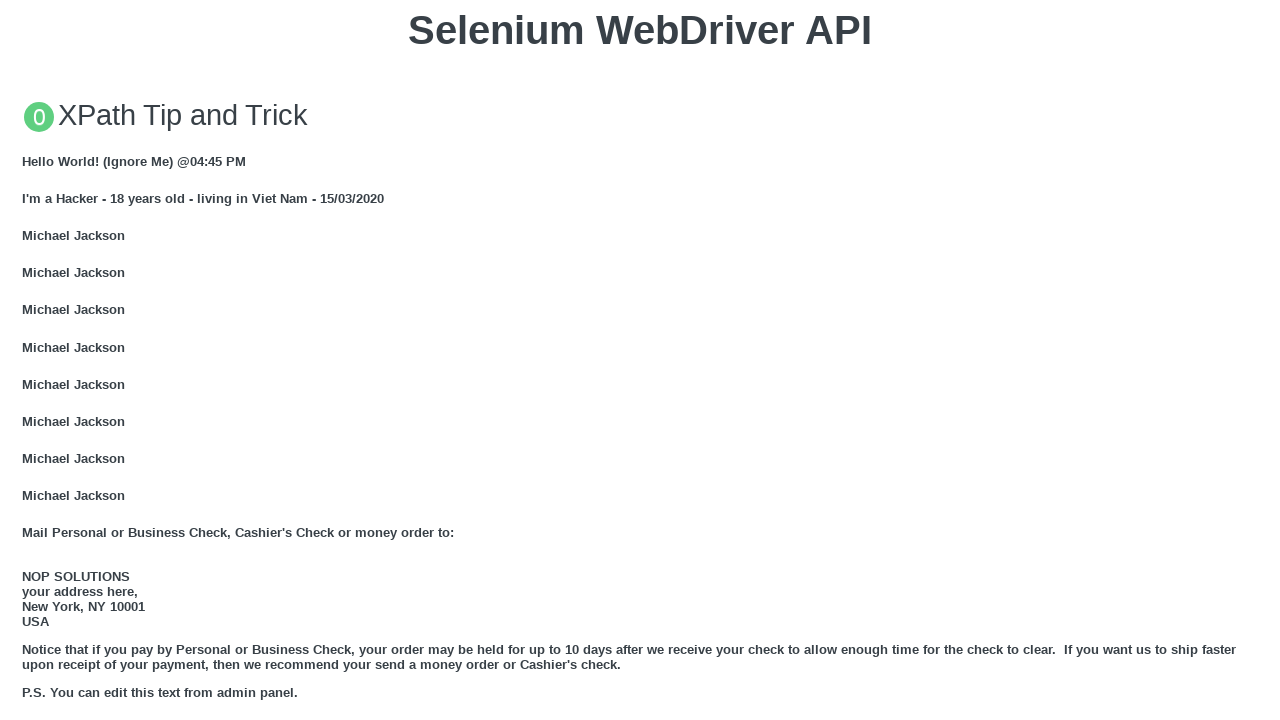

Clicked 'Click for JS Prompt' button to trigger JavaScript prompt dialog at (640, 360) on xpath=//button[text()='Click for JS Prompt']
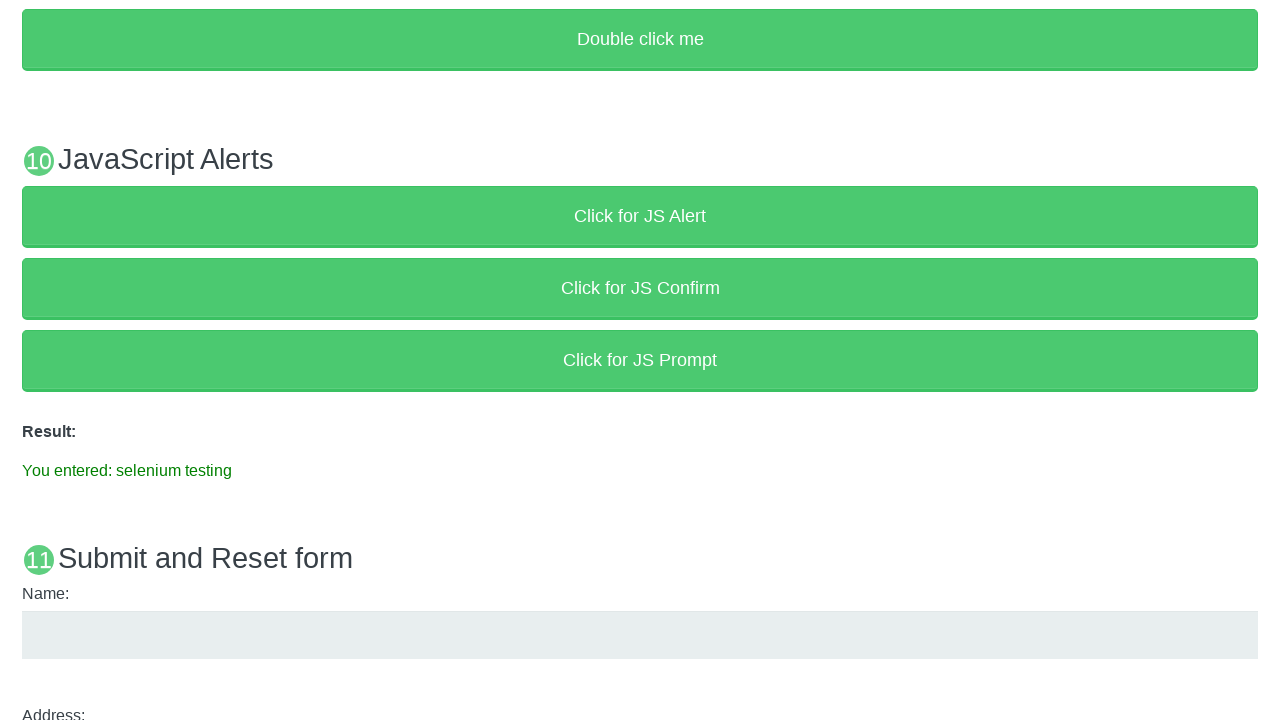

Result paragraph element became visible
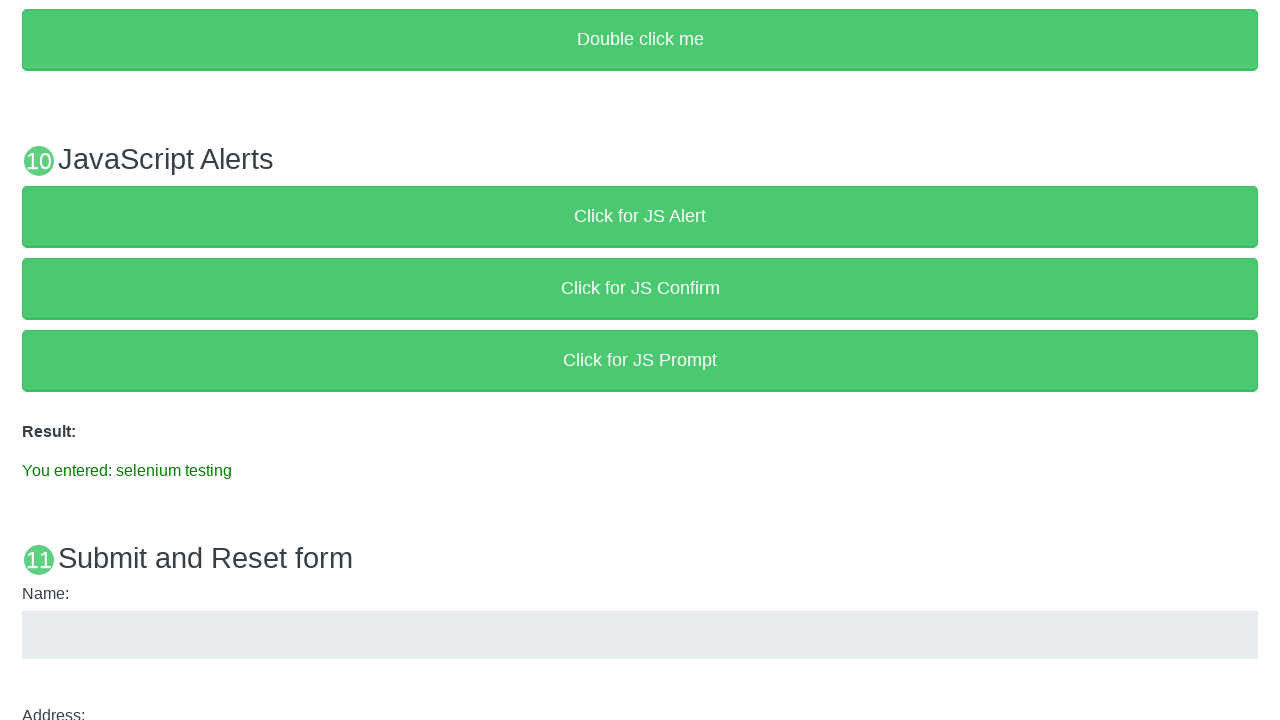

Verified result text matches 'You entered: selenium testing'
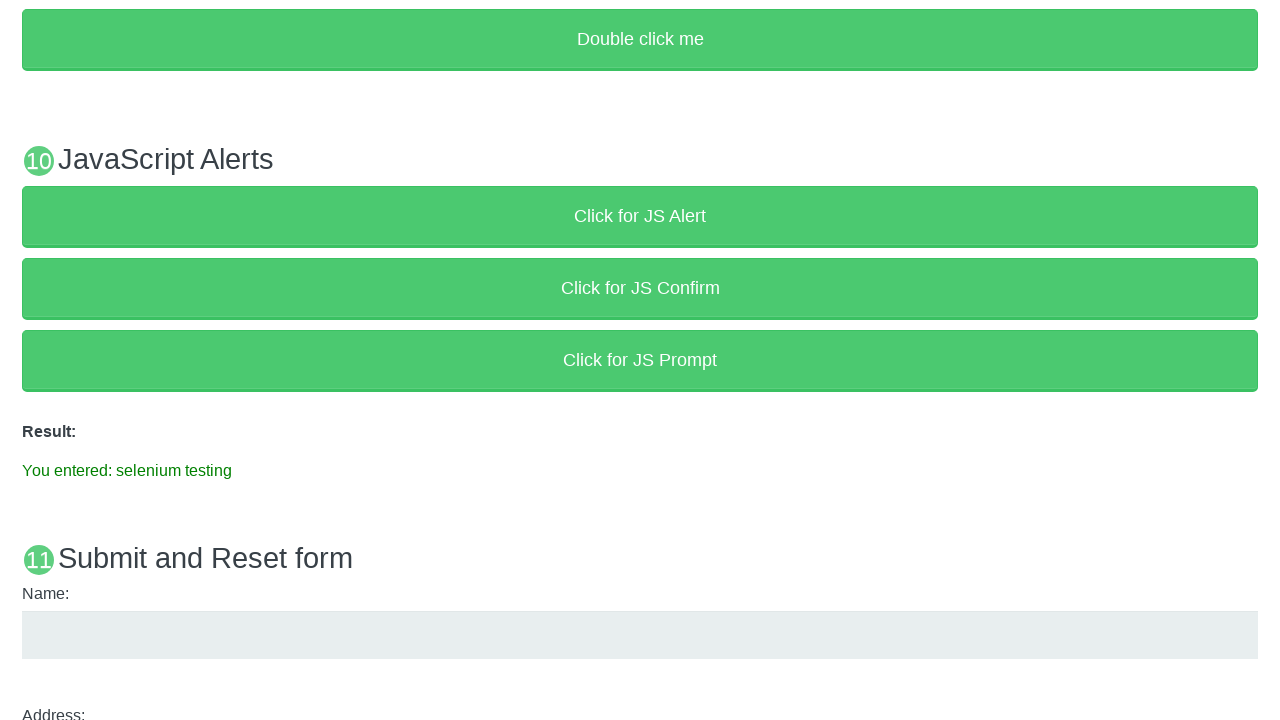

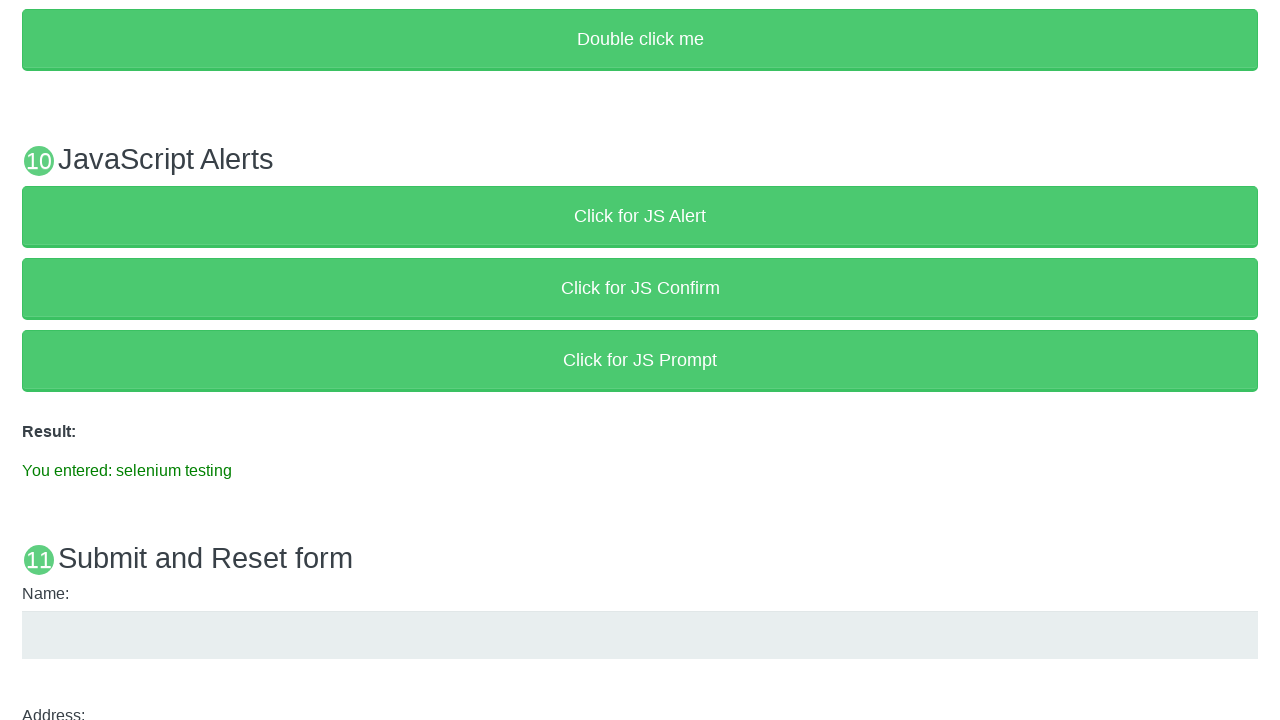